Solves a math problem by extracting a value from an image attribute, calculating the result, and submitting the form with checkboxes

Starting URL: http://suninjuly.github.io/get_attribute.html

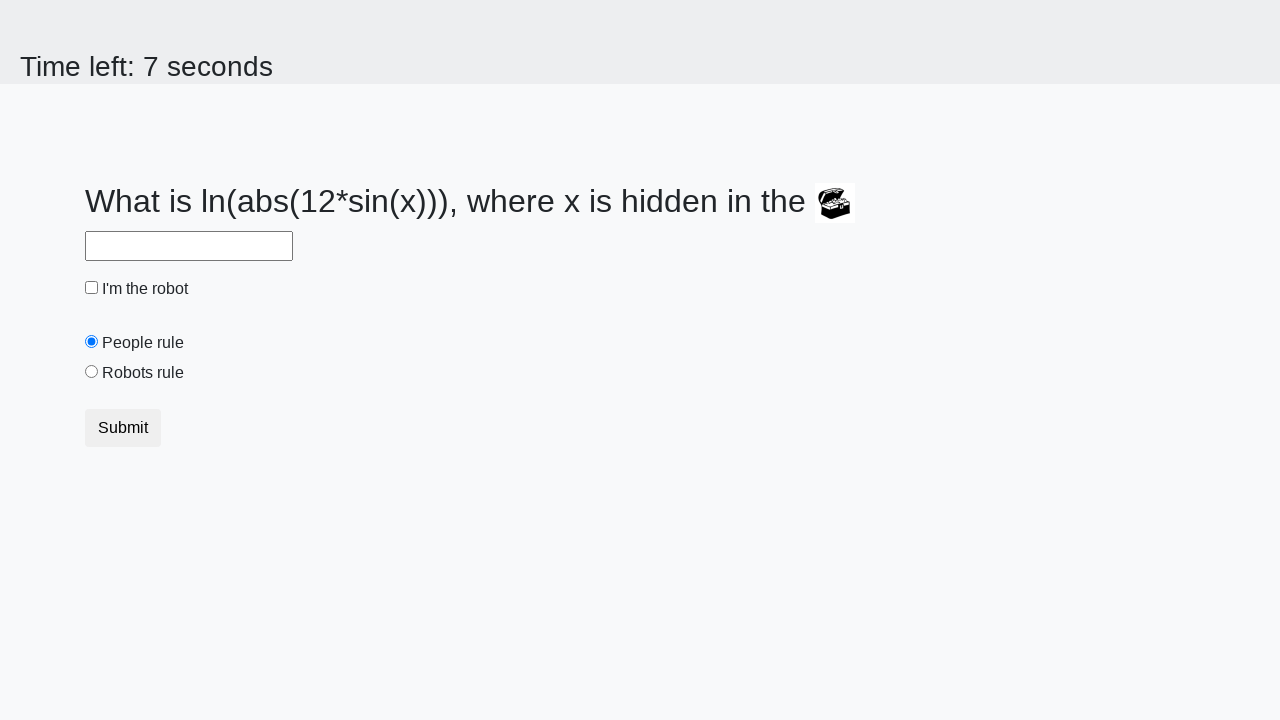

Extracted valuex attribute from treasure image
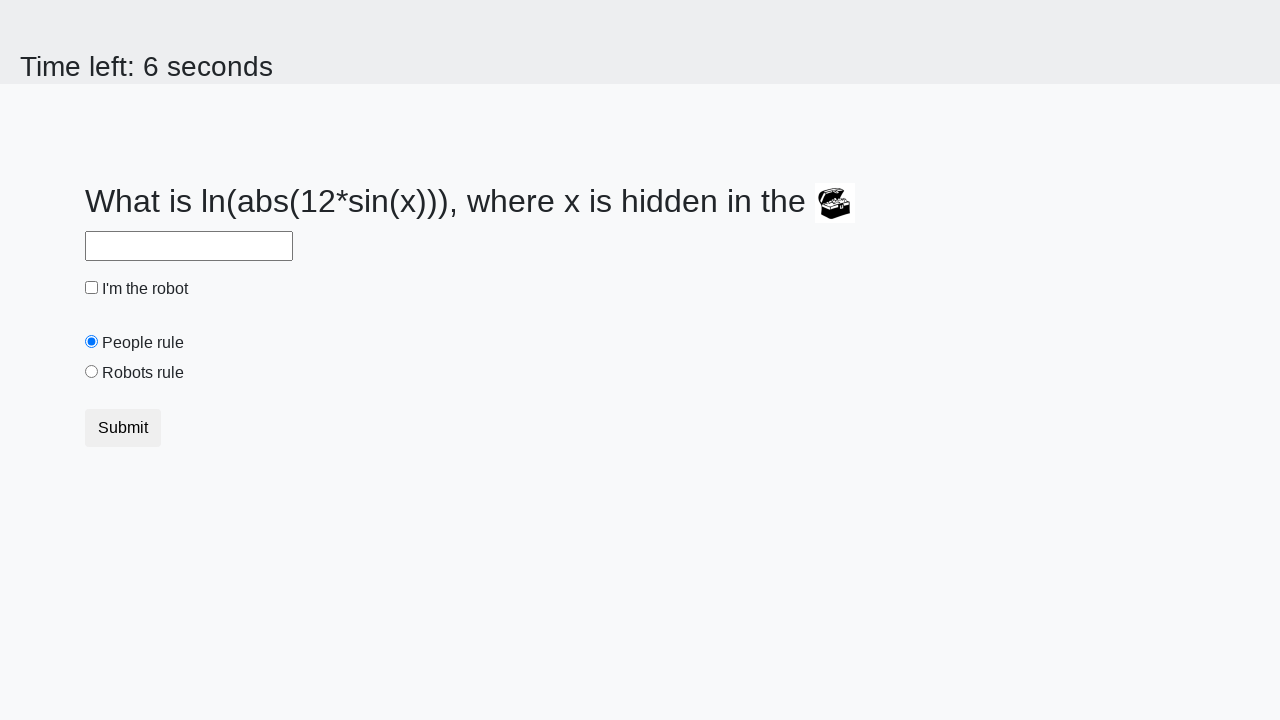

Calculated math formula result: 1.6910095620870318
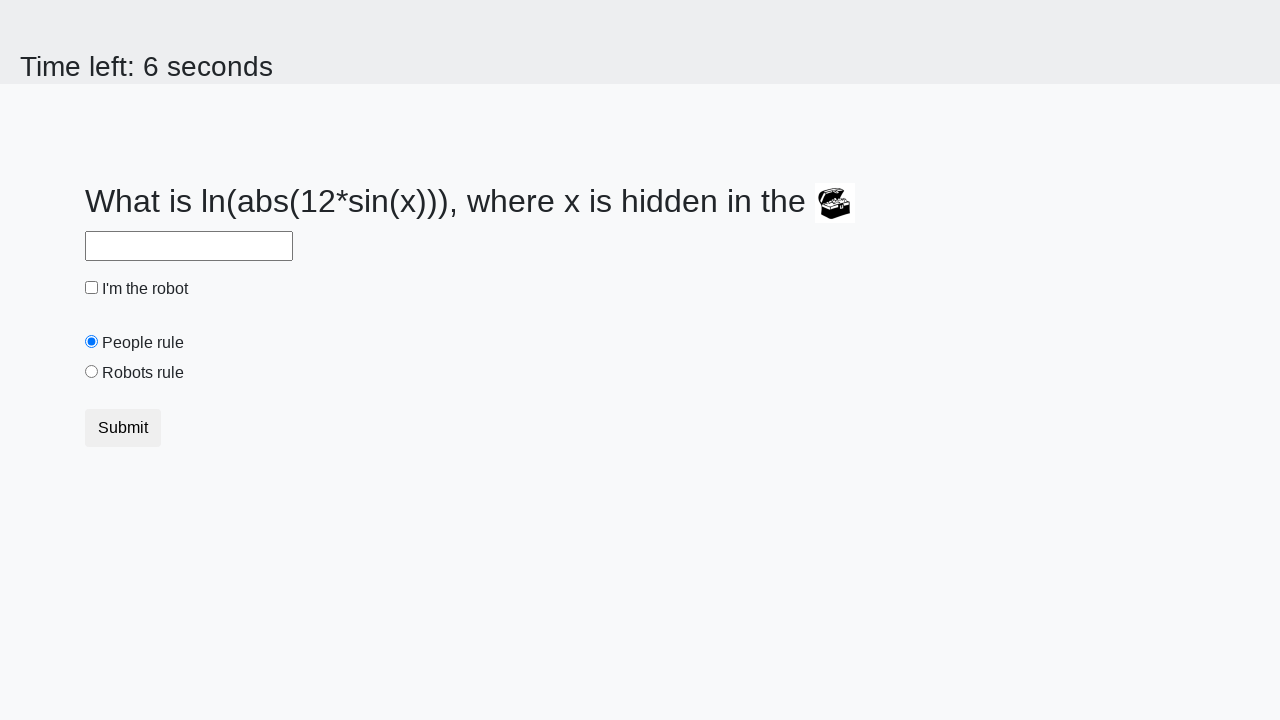

Filled answer input field with calculated result on input#answer
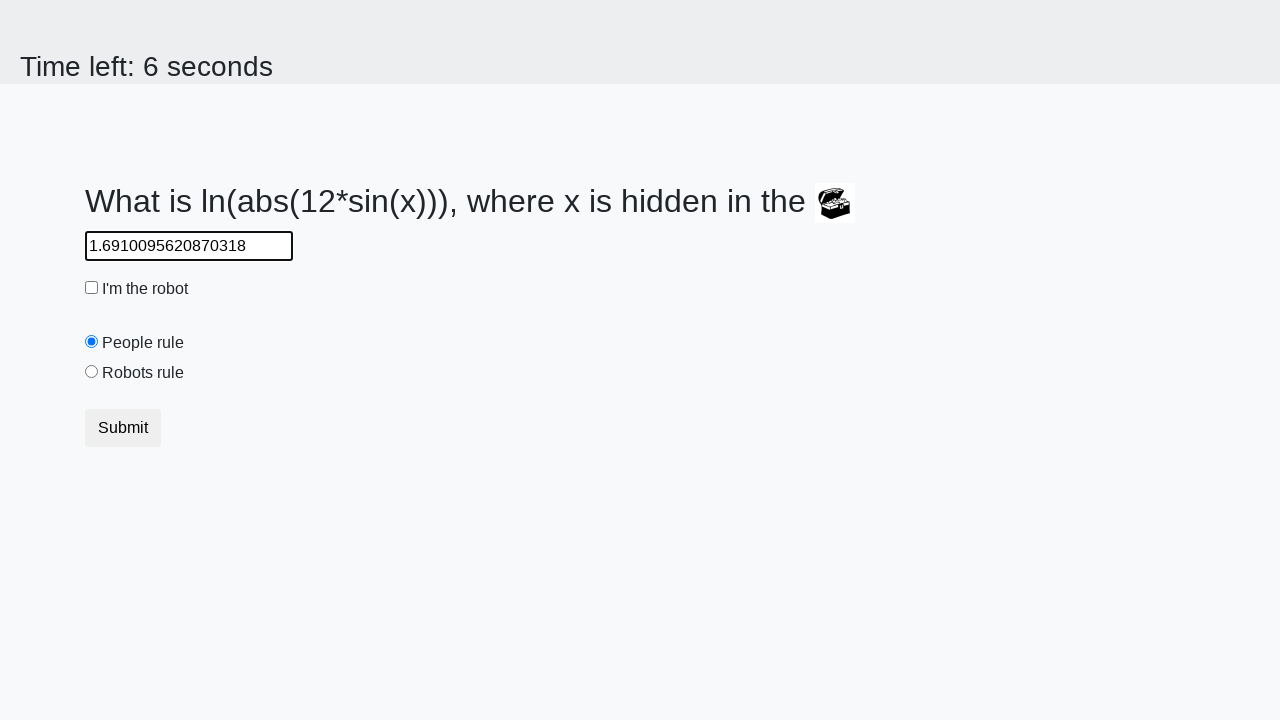

Clicked robot checkbox at (92, 288) on #robotCheckbox
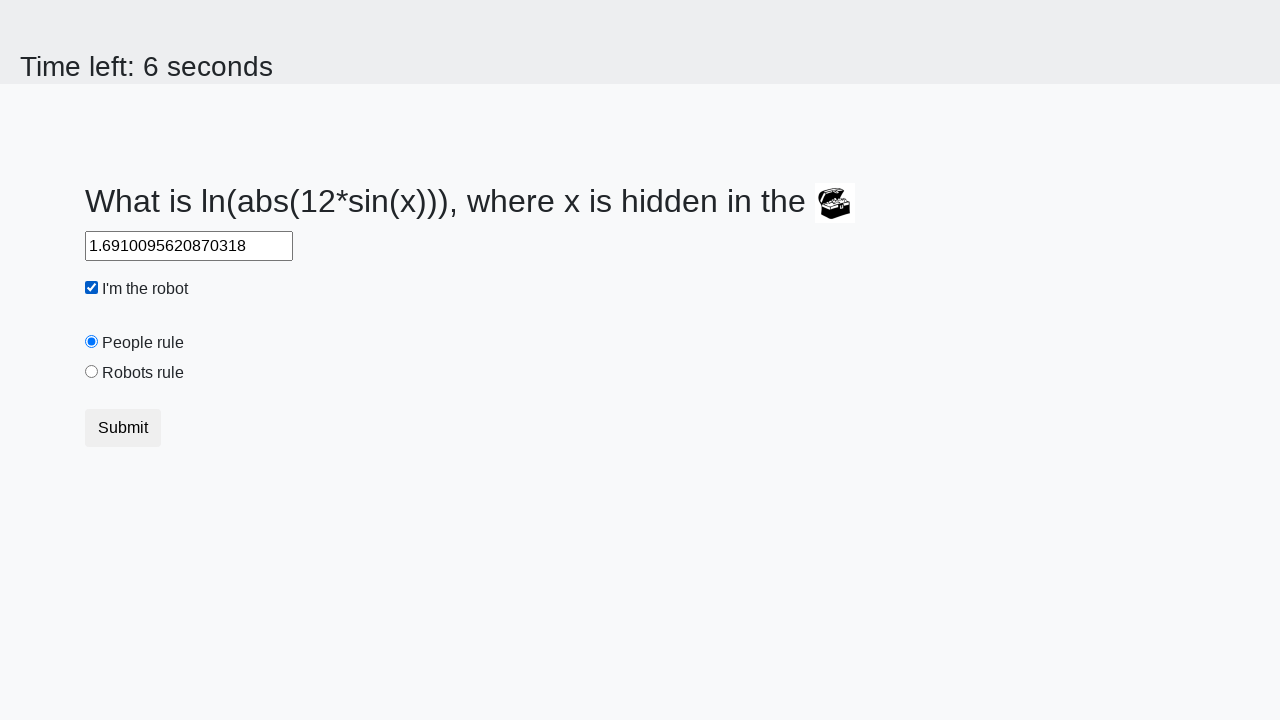

Clicked robots rule radio button at (92, 372) on #robotsRule
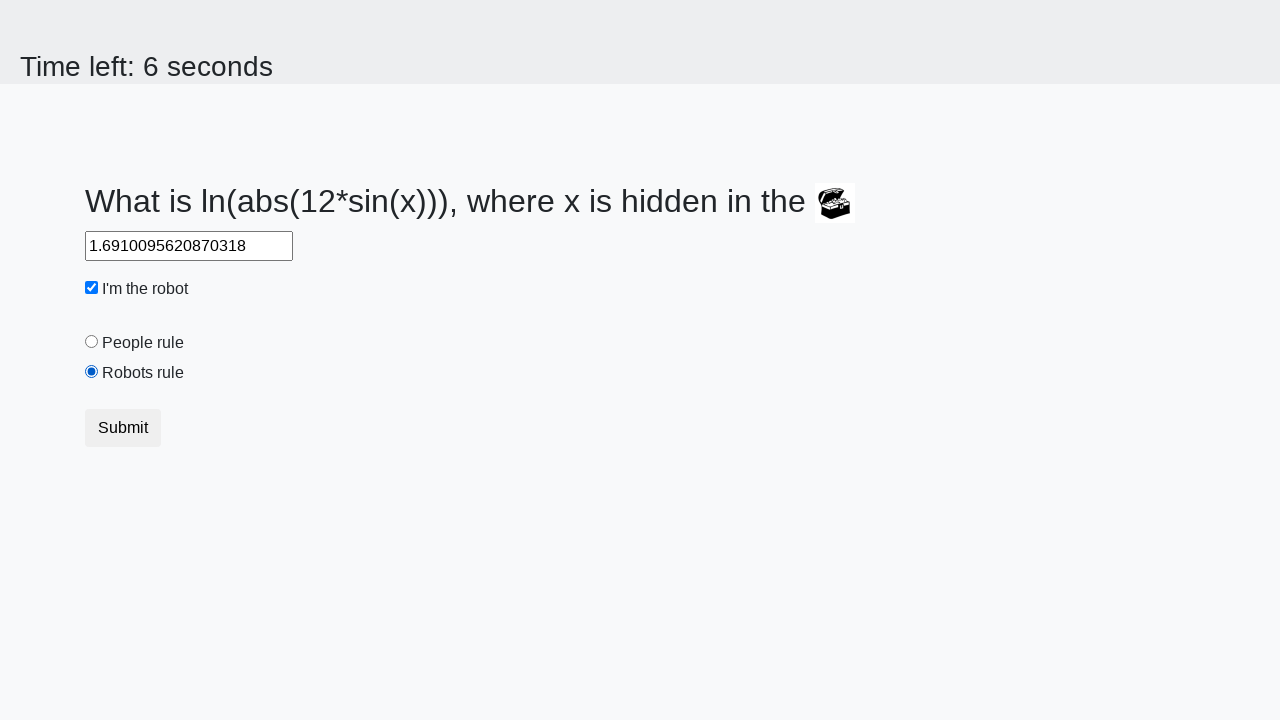

Submitted the form at (123, 428) on button[type='submit']
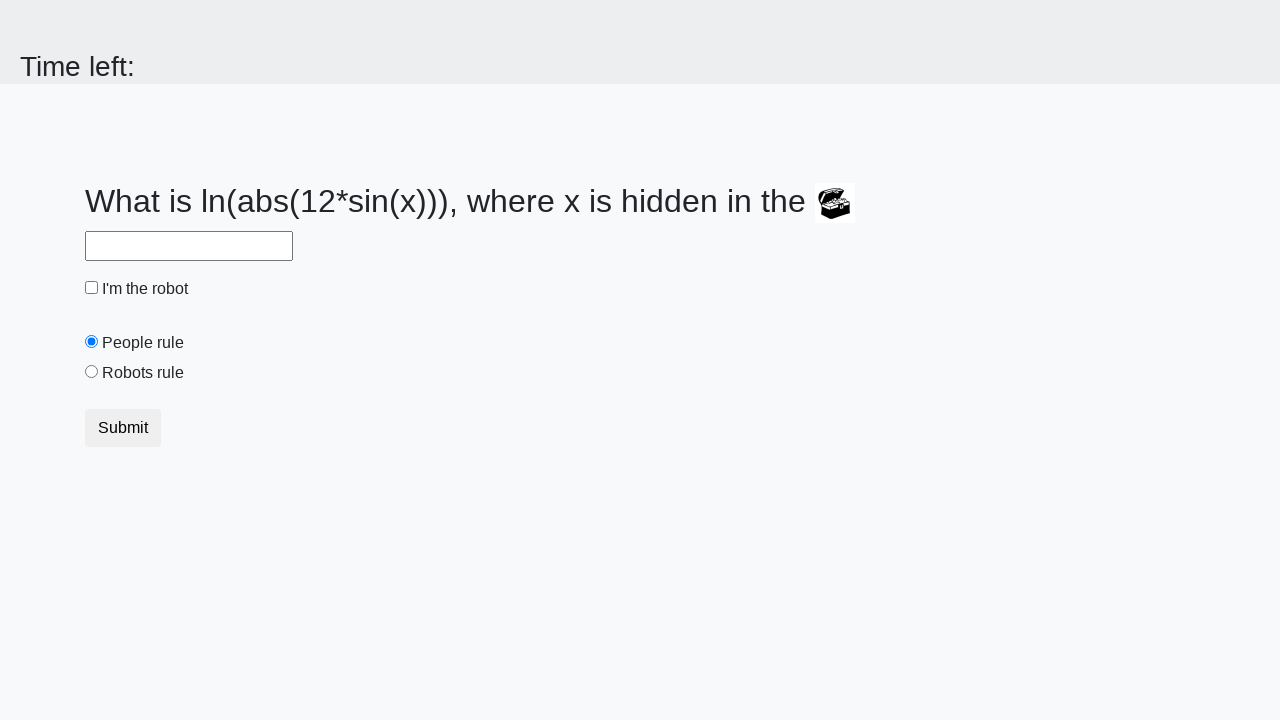

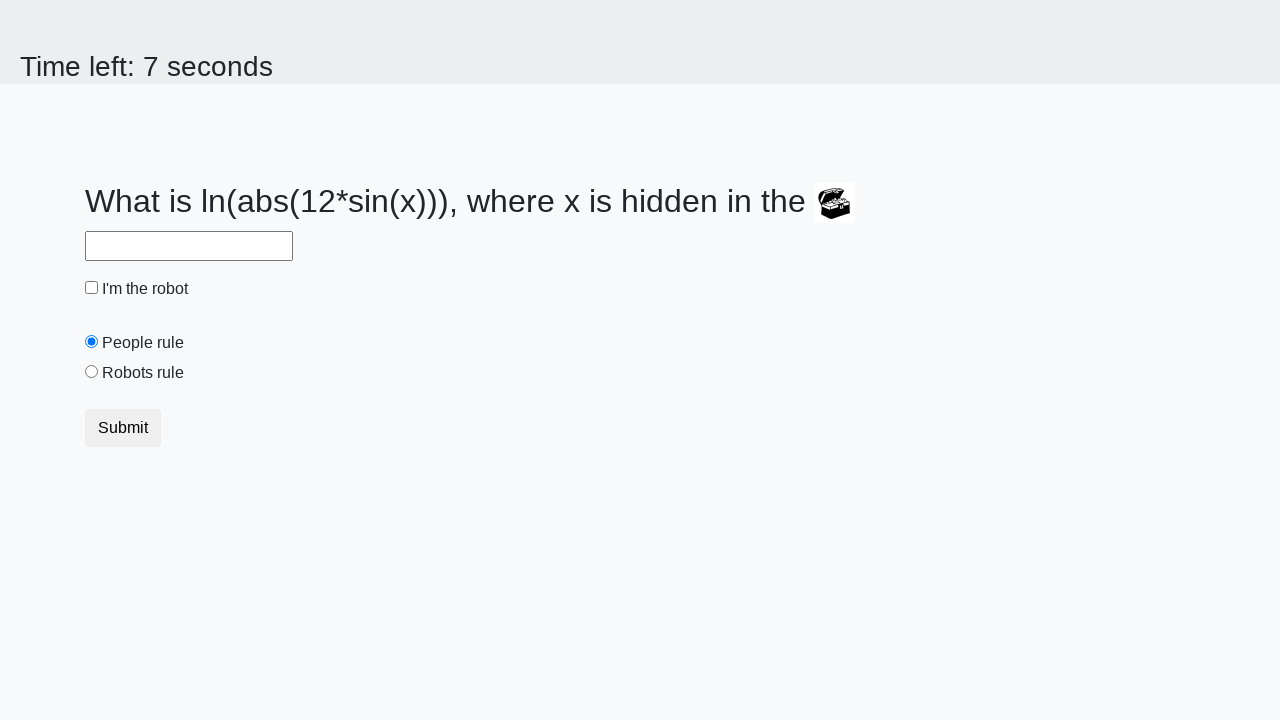